Tests the contact page by navigating to the Contact menu and verifying the page title and heading are displayed correctly

Starting URL: https://t3ch5tuff5.wordpress.com

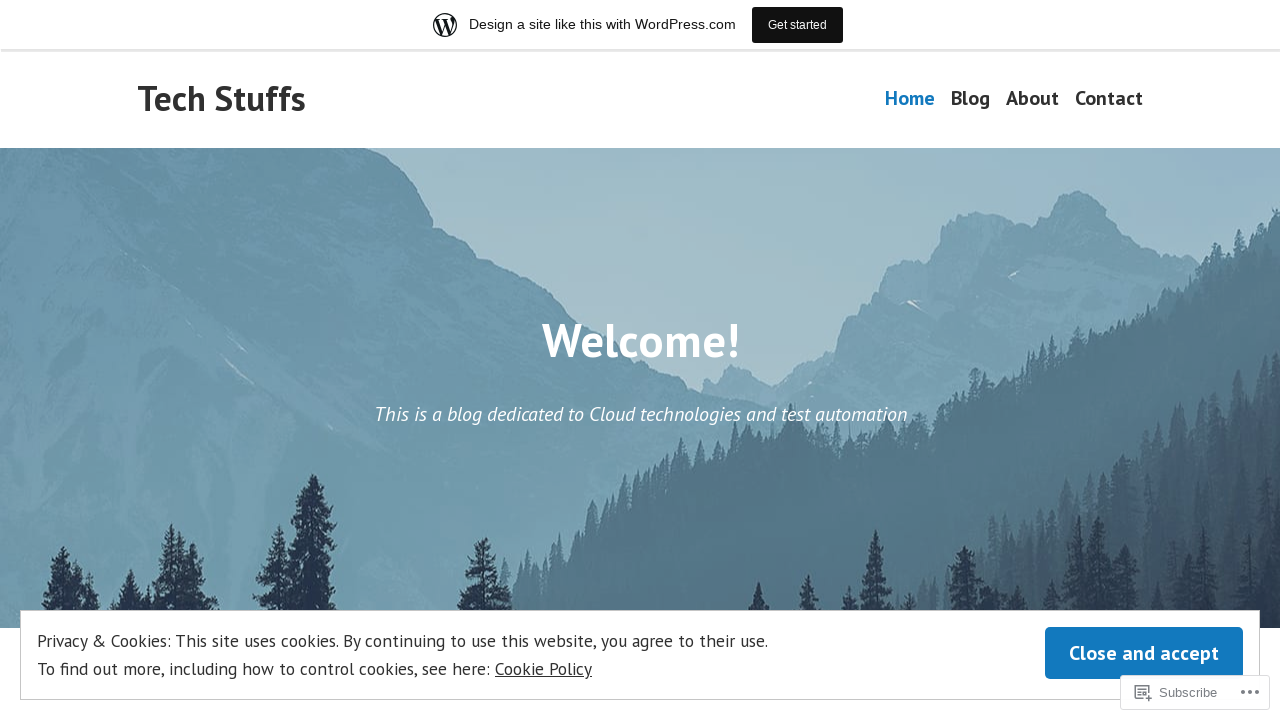

Clicked on the Contact menu link at (1109, 99) on a:has-text('Contact')
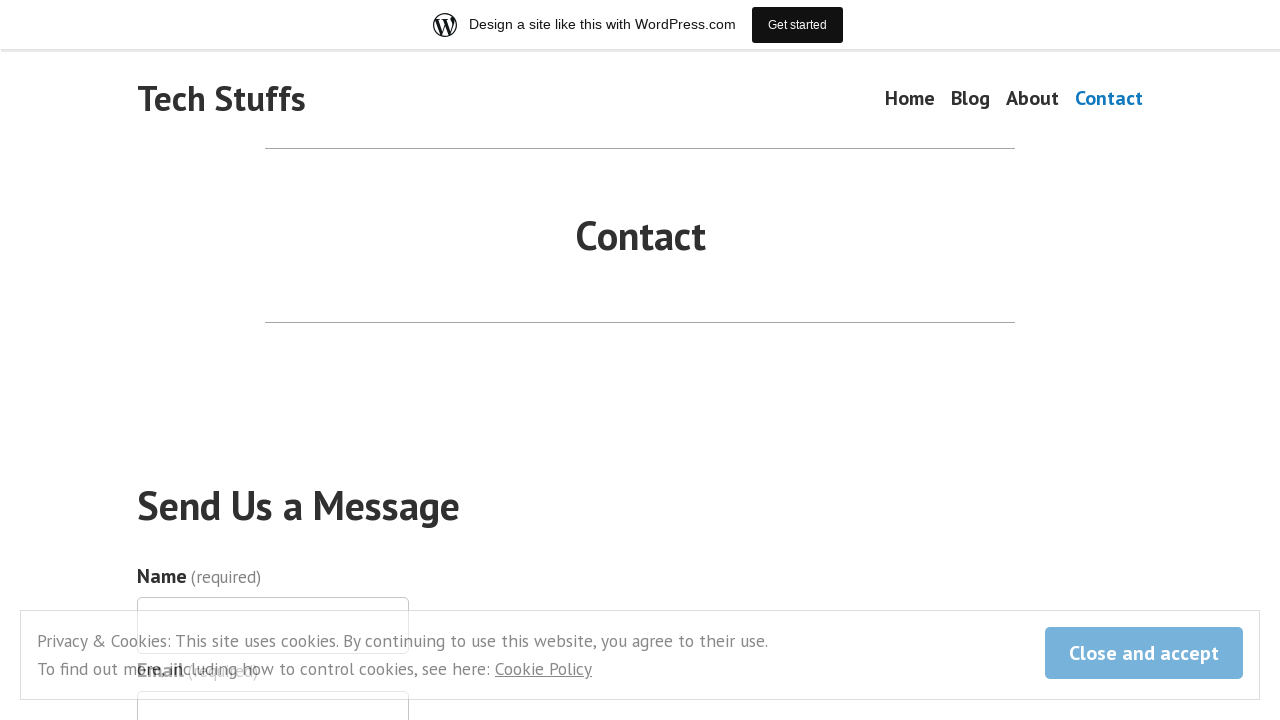

Contact page finished loading (domcontentloaded state)
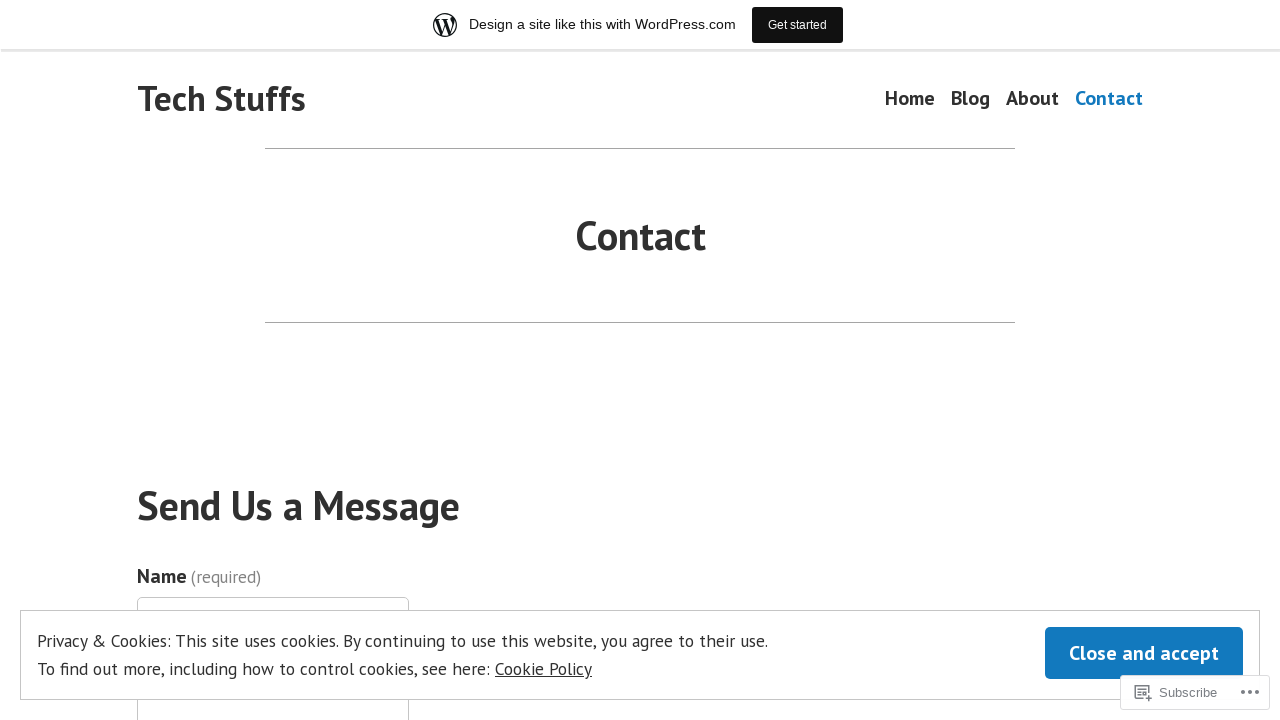

Verified page title contains 'Contact'
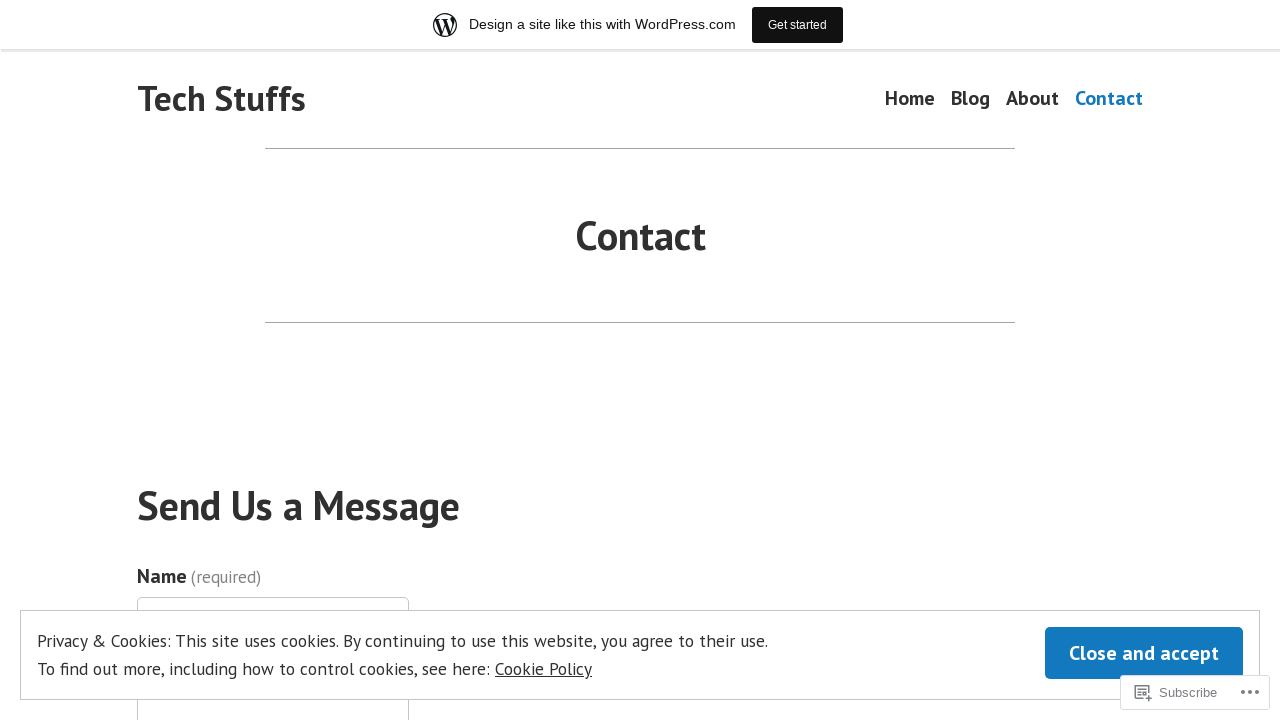

Verified 'Send Us a Message' heading is visible on the contact page
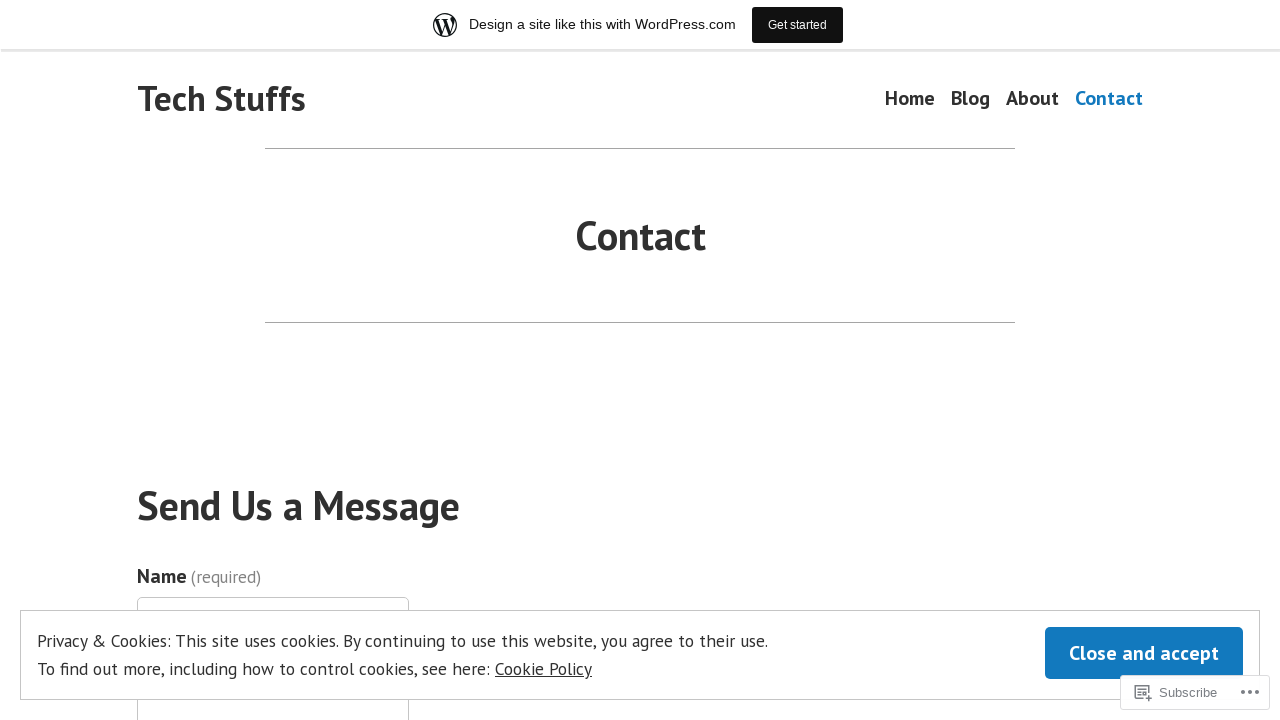

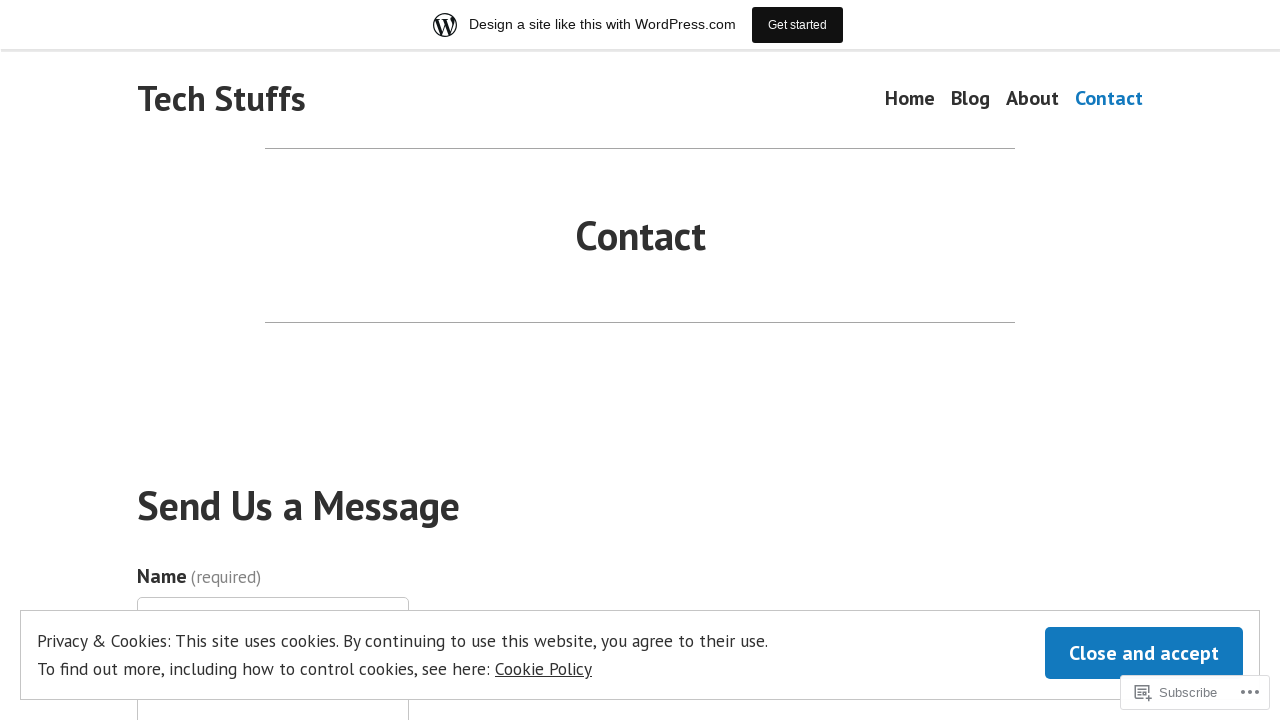